Tests checkbox functionality using Page Object Model pattern by clicking three checkboxes

Starting URL: https://rahulshettyacademy.com/AutomationPractice/

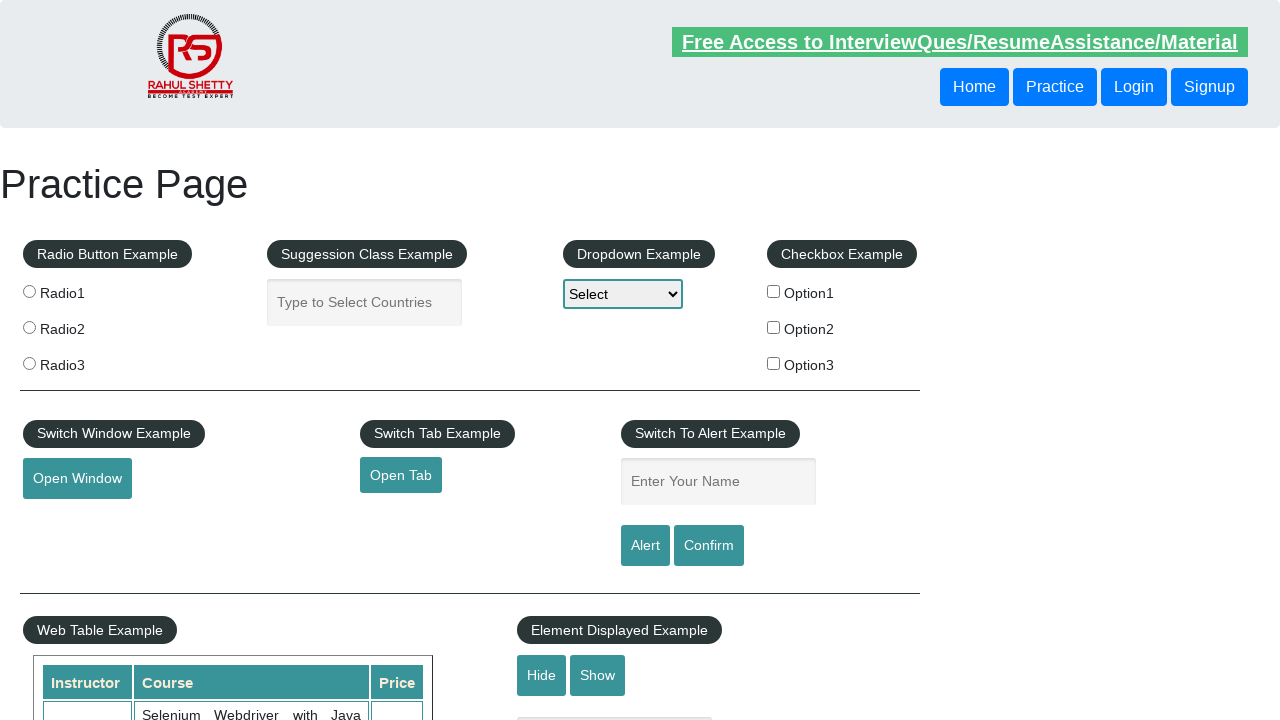

Clicked checkbox 1 (checkBoxOption1) at (774, 291) on #checkBoxOption1
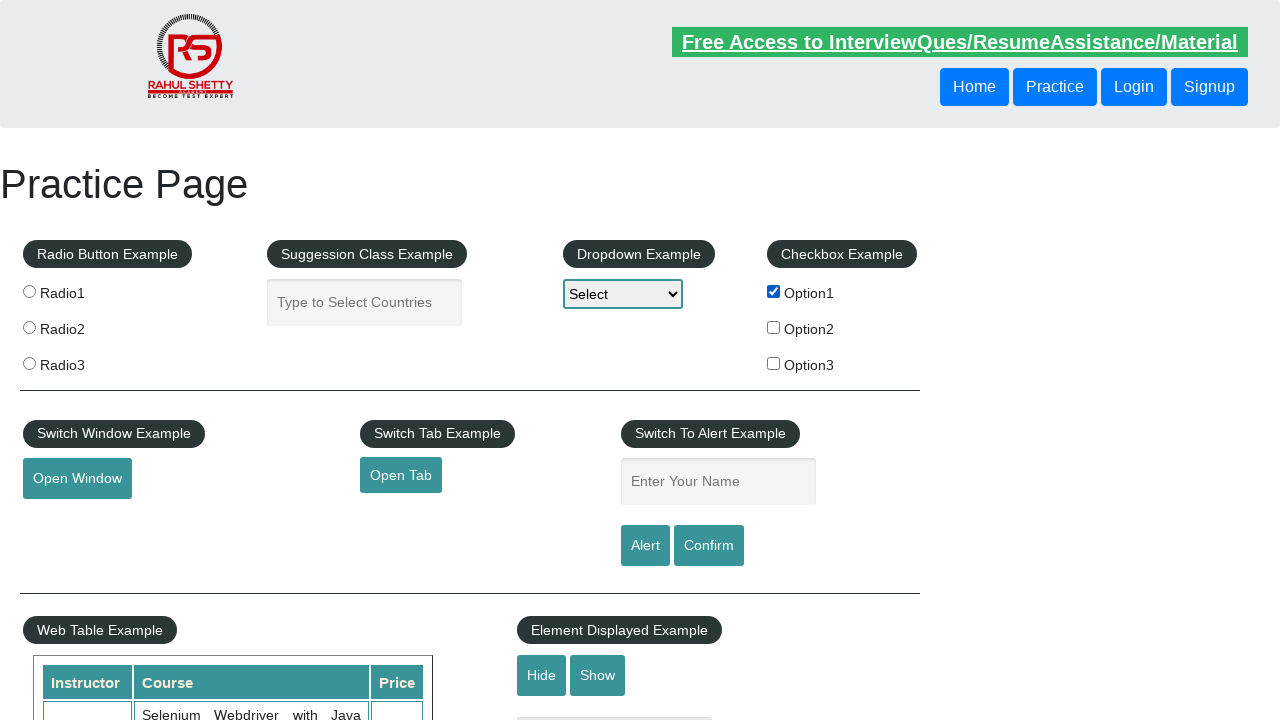

Clicked checkbox 2 (checkBoxOption2) at (774, 327) on #checkBoxOption2
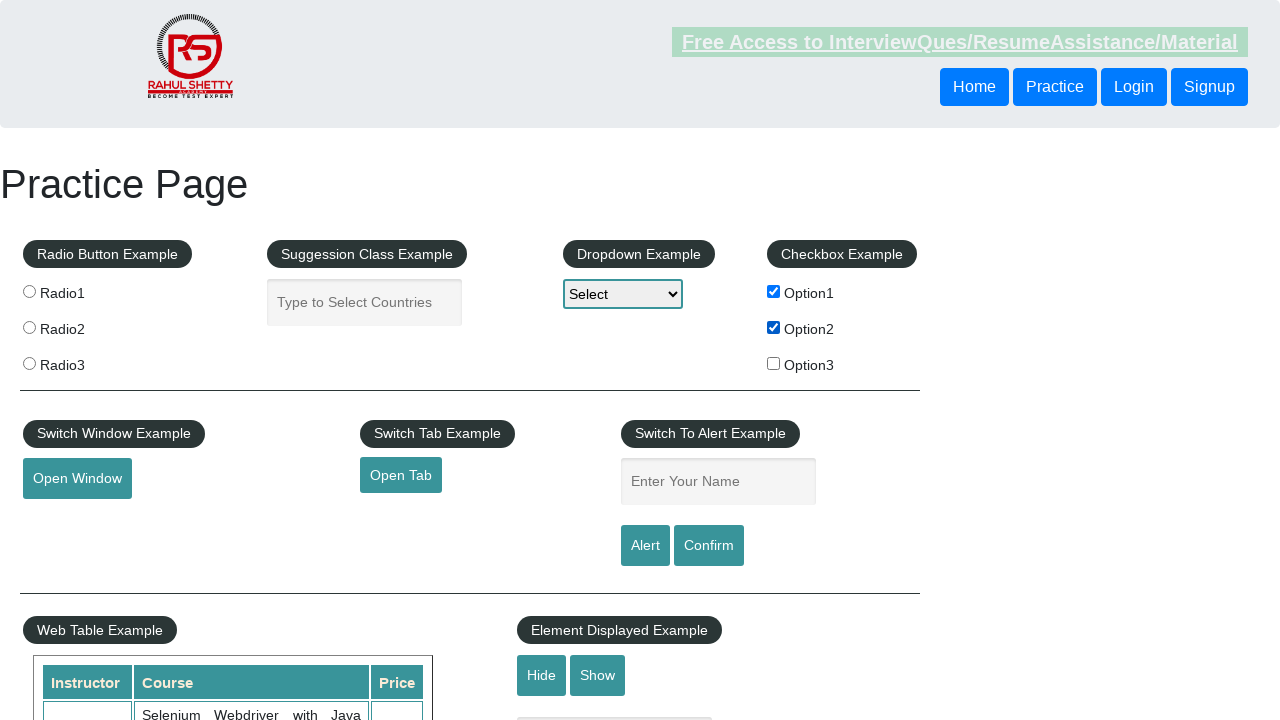

Clicked checkbox 3 (checkBoxOption3) at (774, 363) on #checkBoxOption3
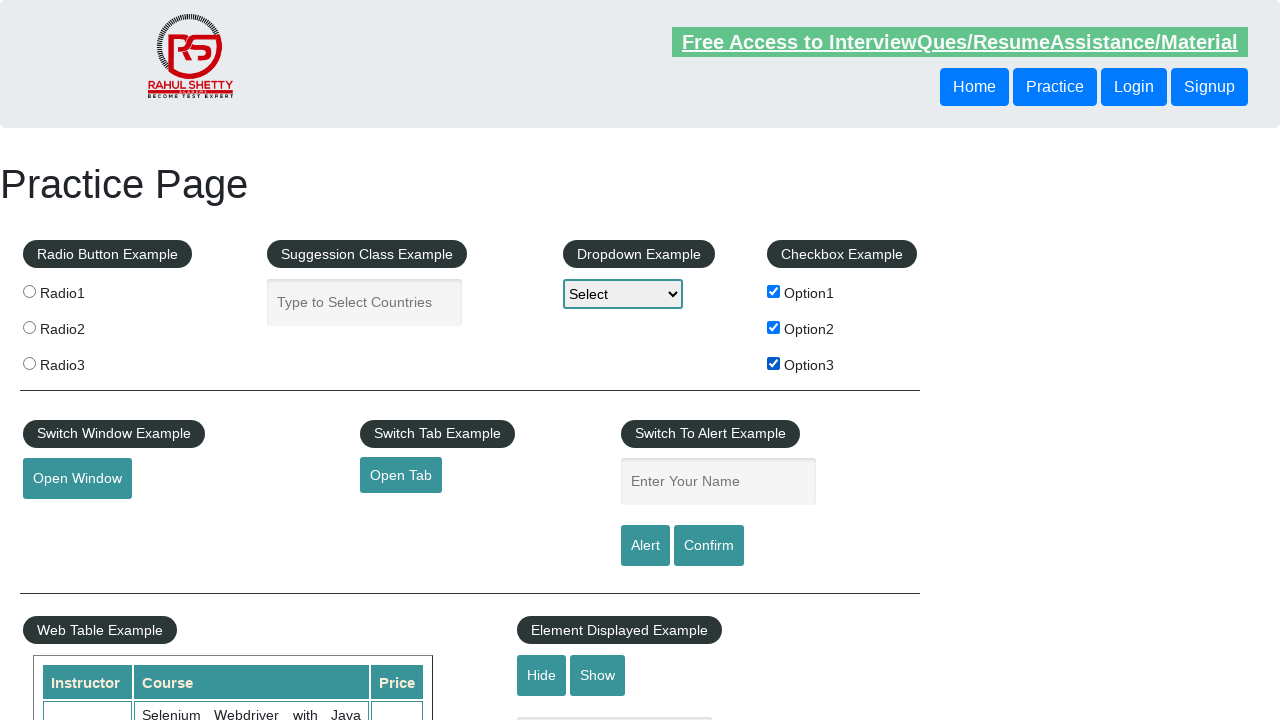

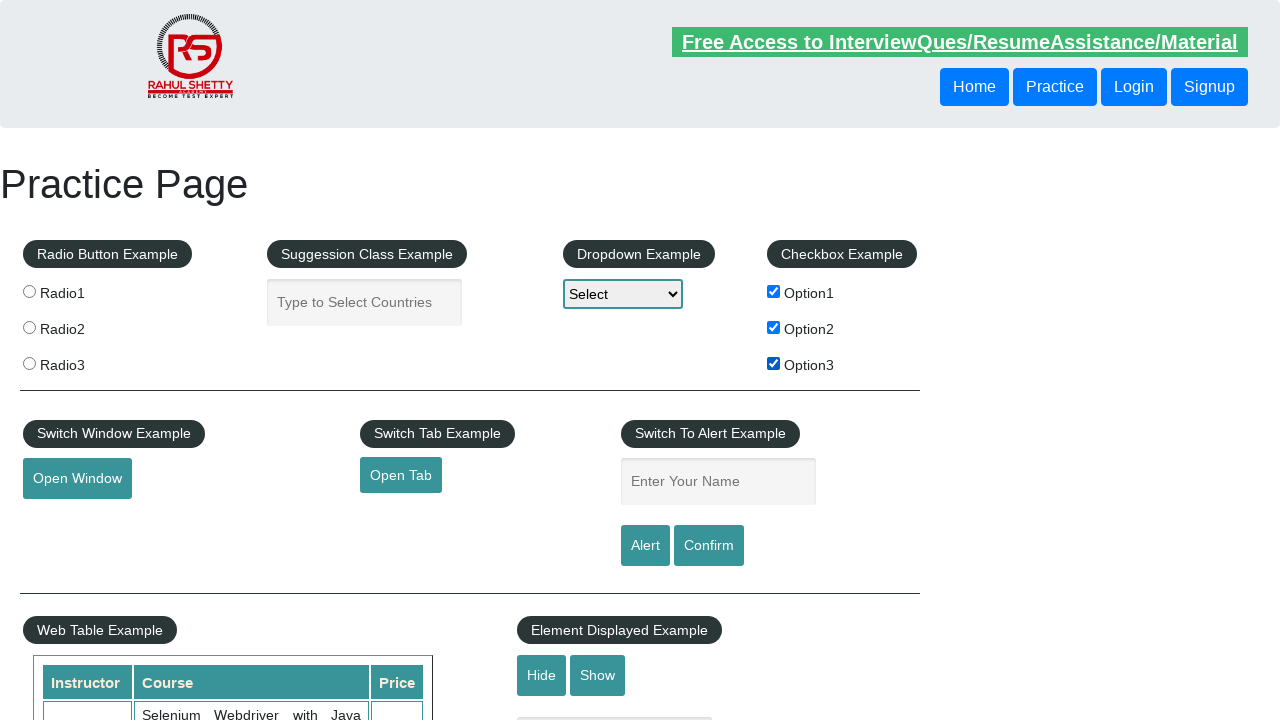